Tests window handling functionality by opening new windows, switching between them, counting open tabs, and closing multiple windows

Starting URL: https://www.leafground.com/window.xhtml

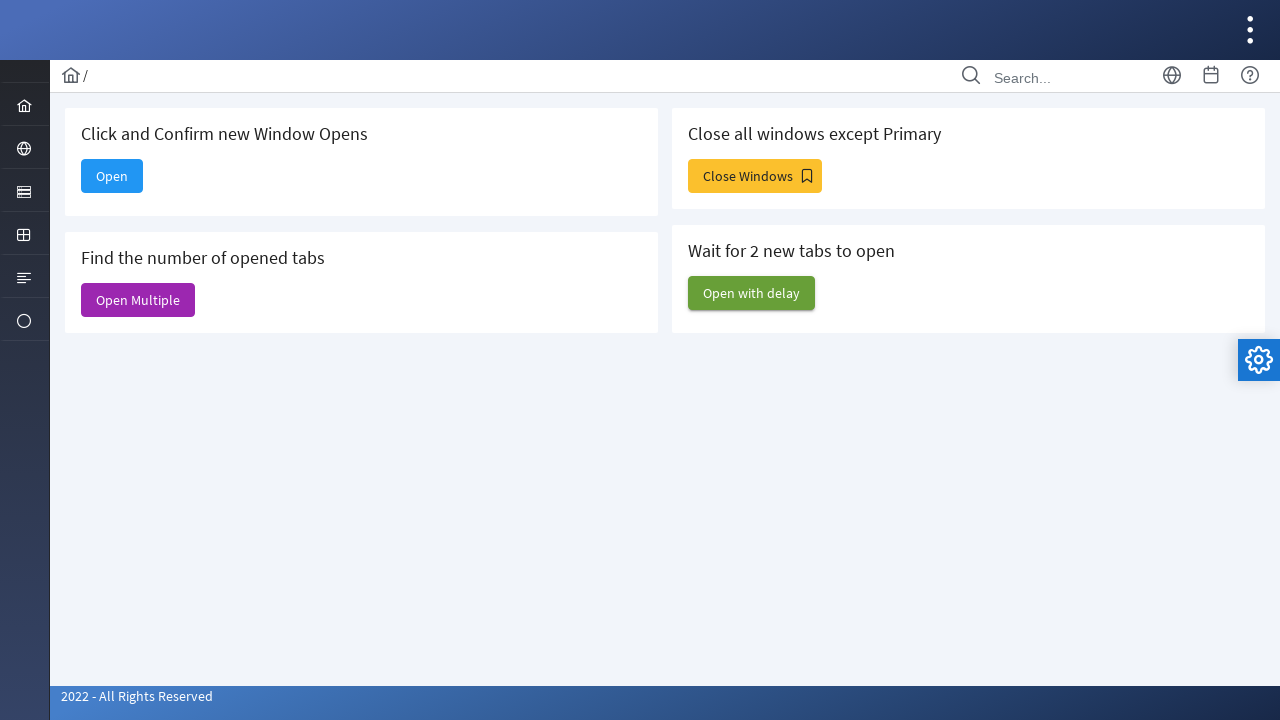

Clicked button to open new window at (112, 176) on xpath=//*[@id='j_idt88:new']/span
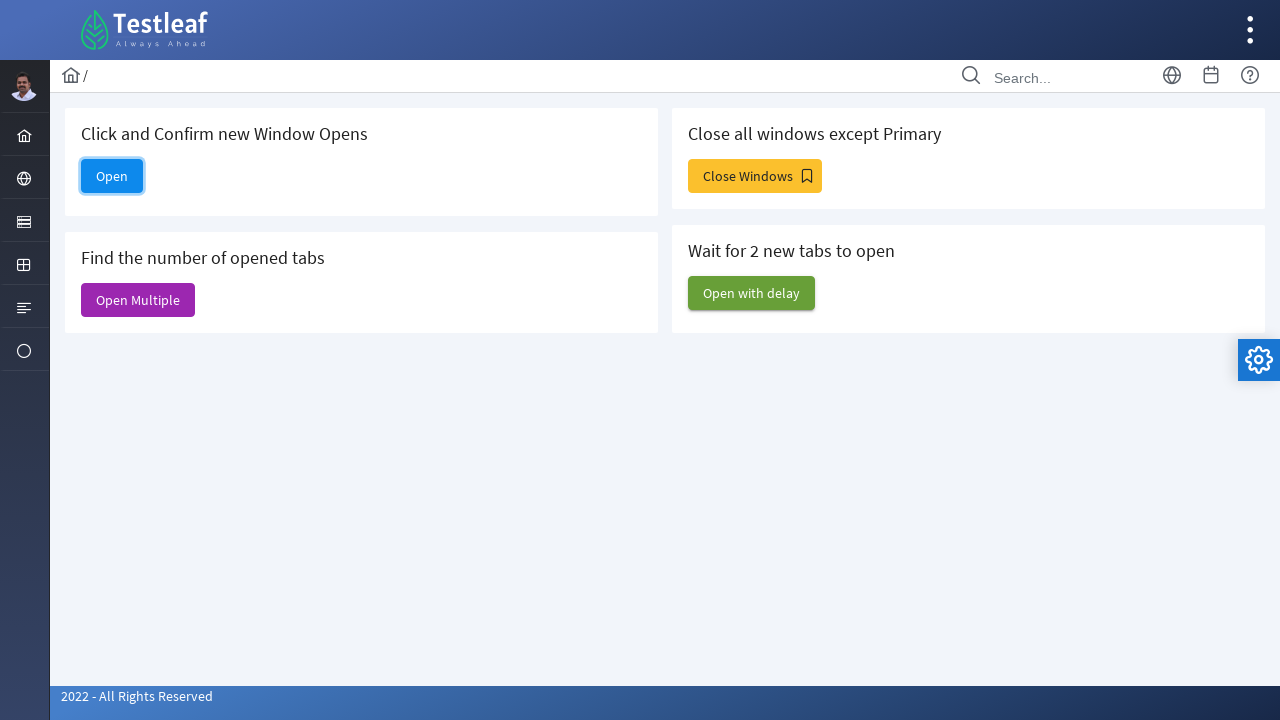

Retrieved all open pages from context
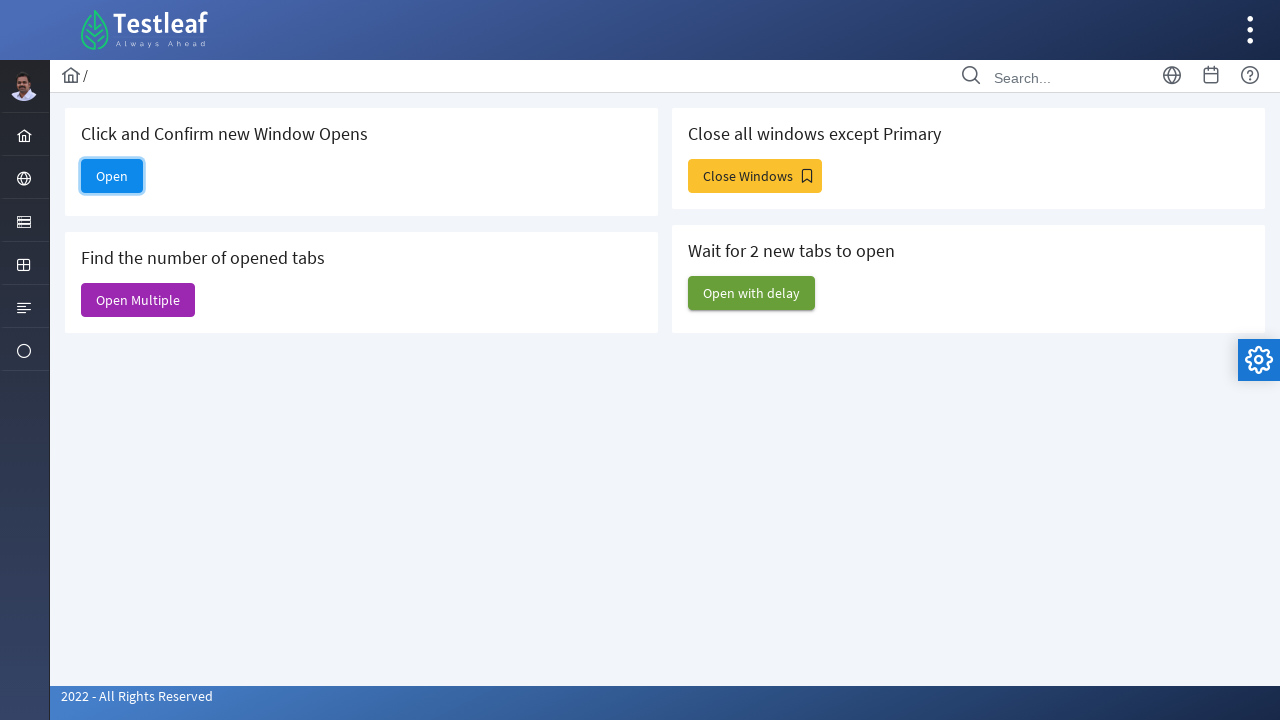

Selected new window page from context
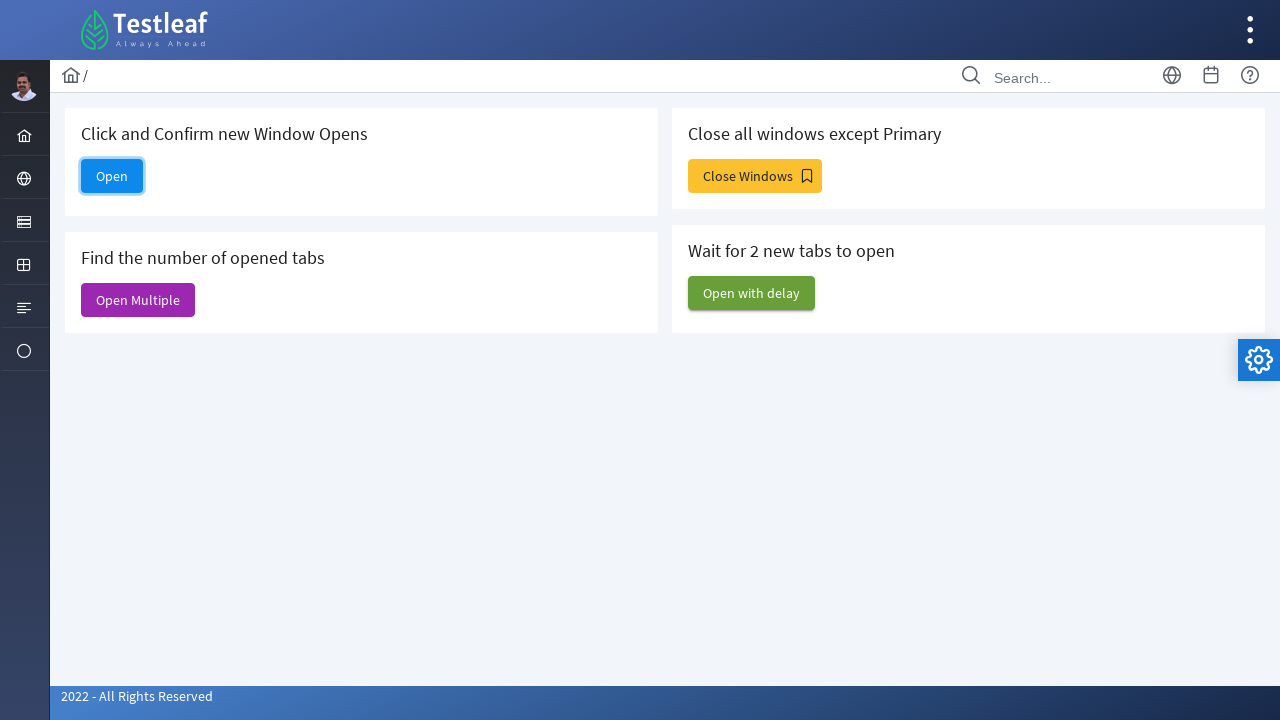

Closed the new window
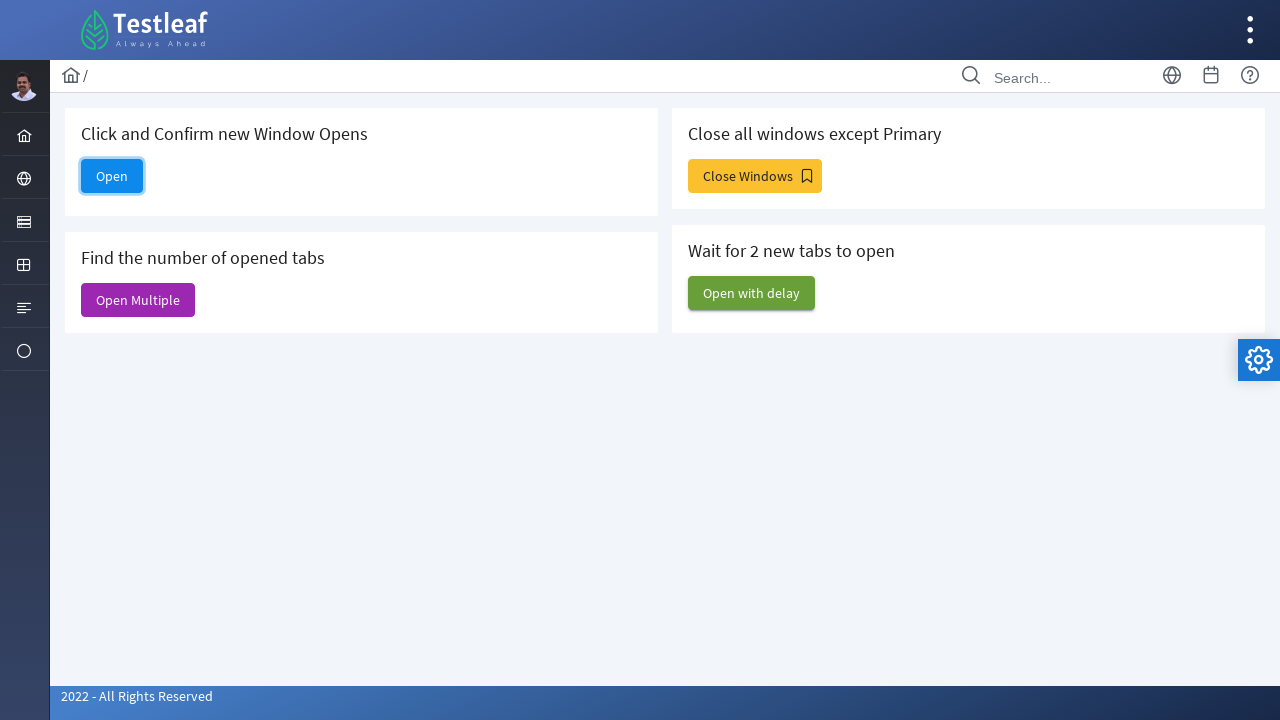

Clicked button to open multiple windows at (138, 300) on xpath=//*[@id='j_idt88:j_idt91']/span
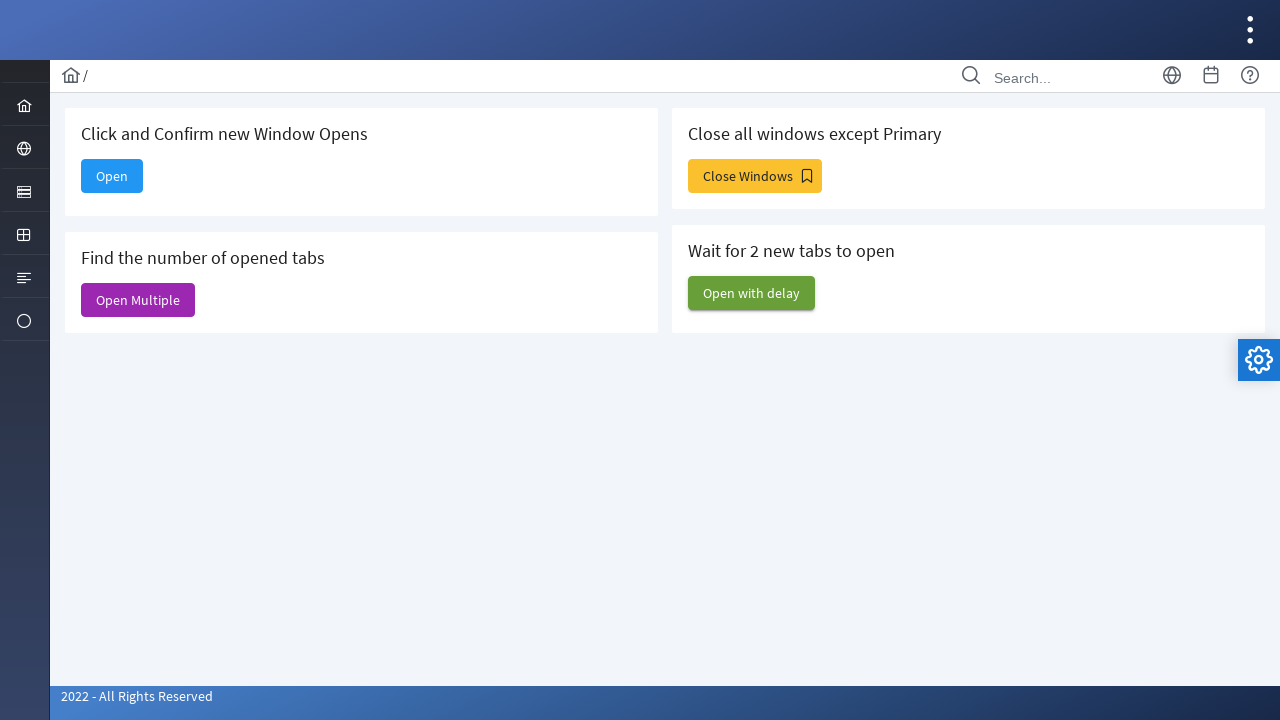

Waited 1000ms for multiple windows to open
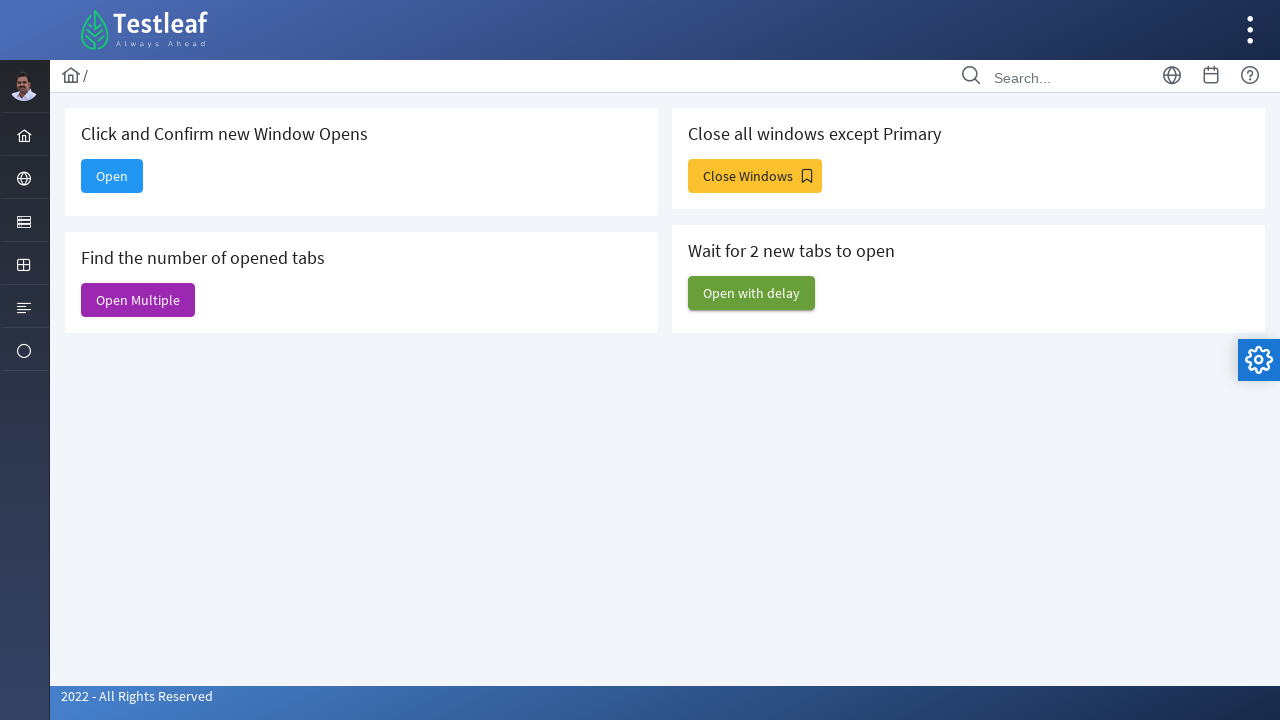

Counted 6 open windows
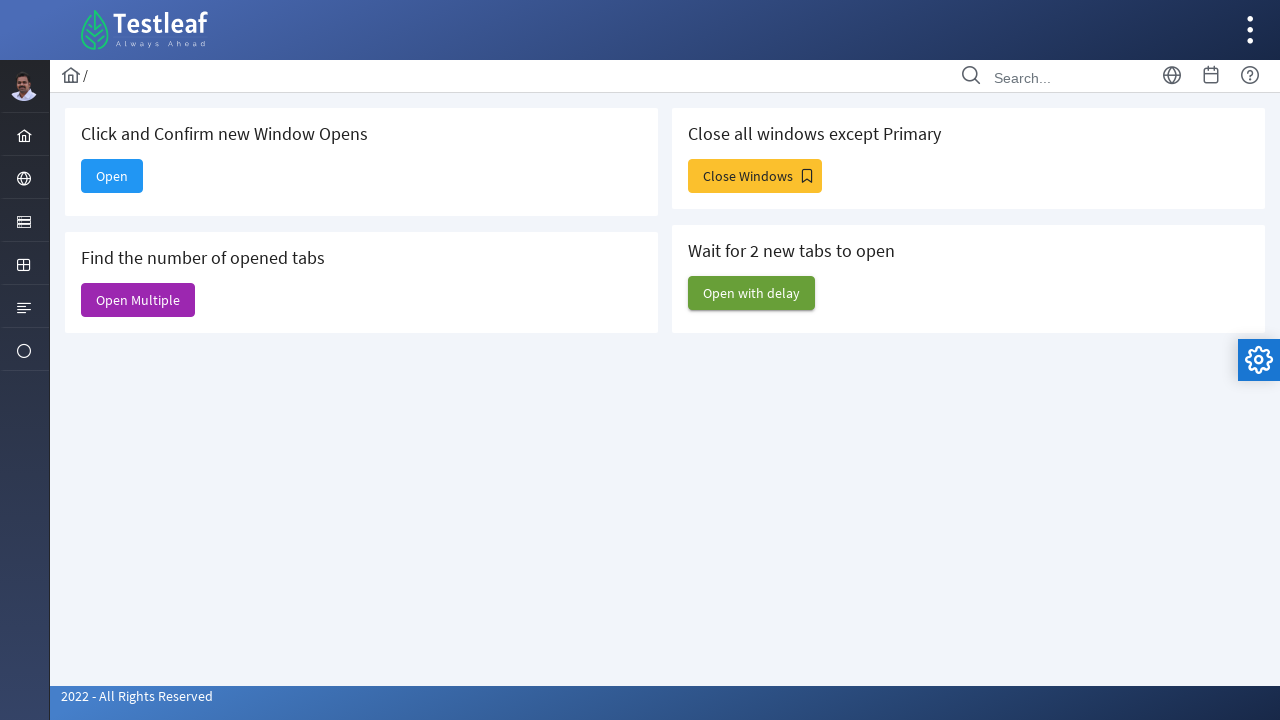

Clicked button to open windows for closing test at (755, 176) on xpath=//*[@id='j_idt88:j_idt93']/span[2]
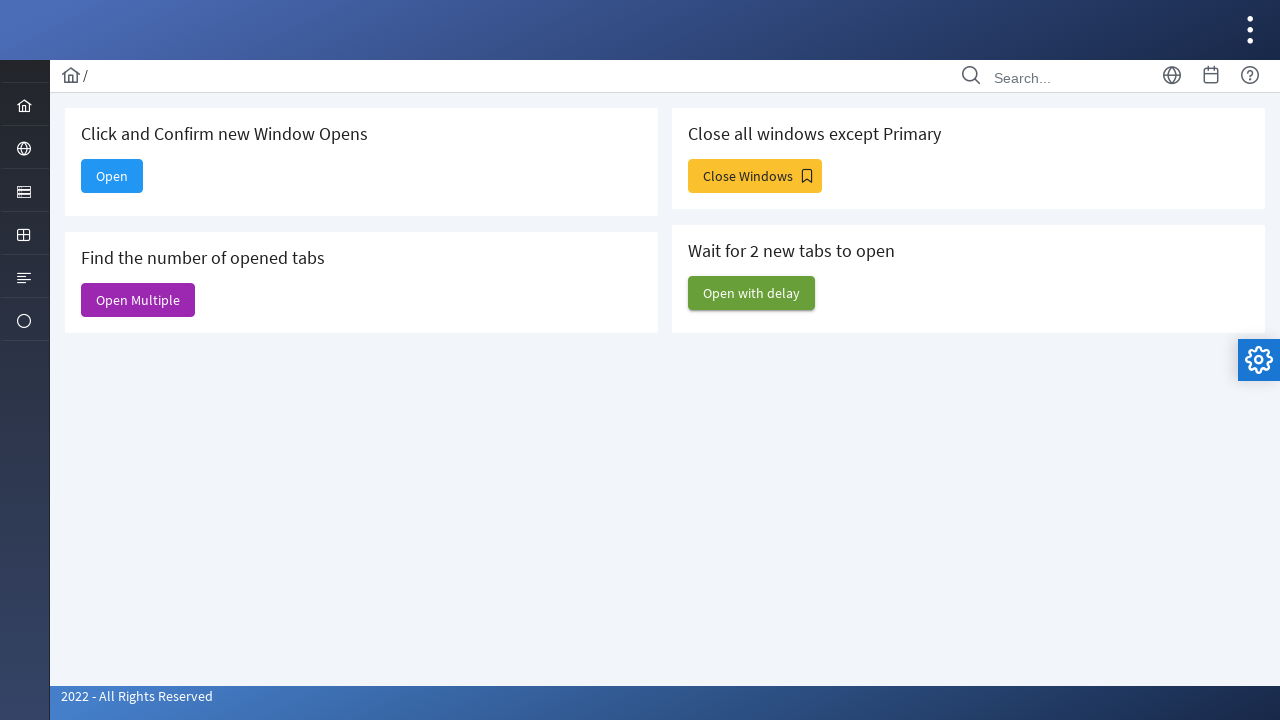

Waited 1000ms for new windows to open
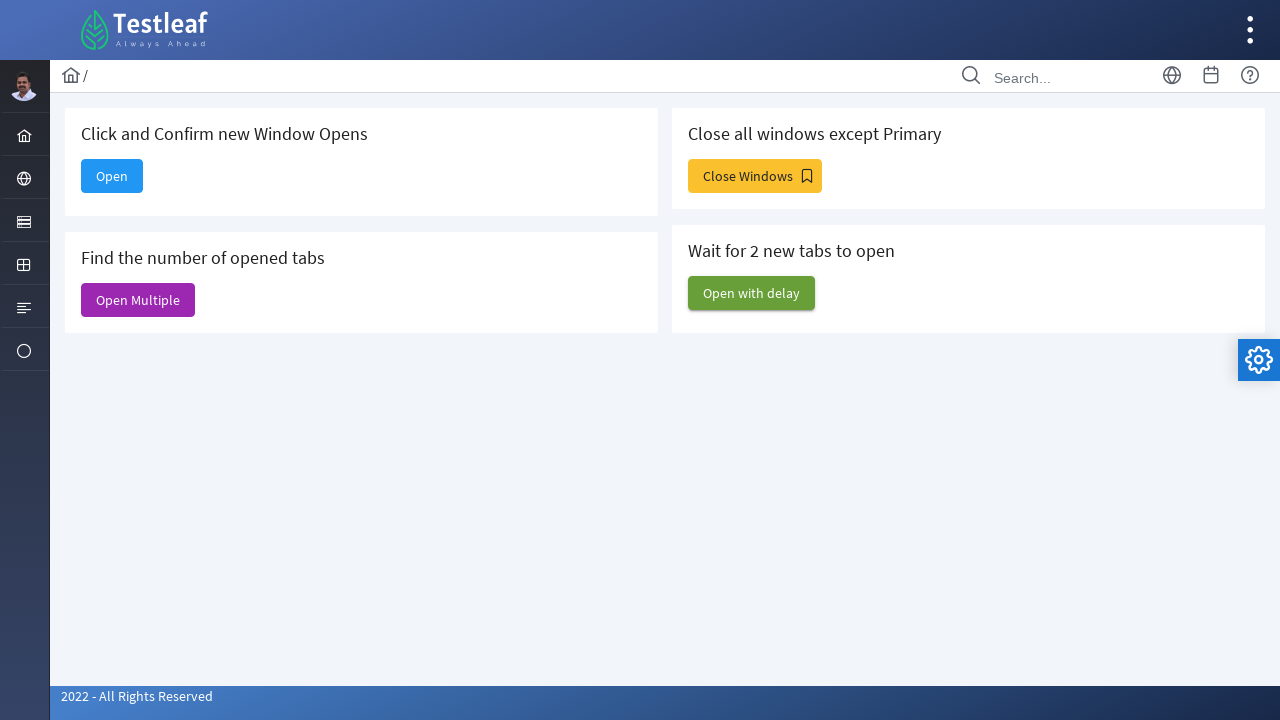

Retrieved all 9 open pages to close extras
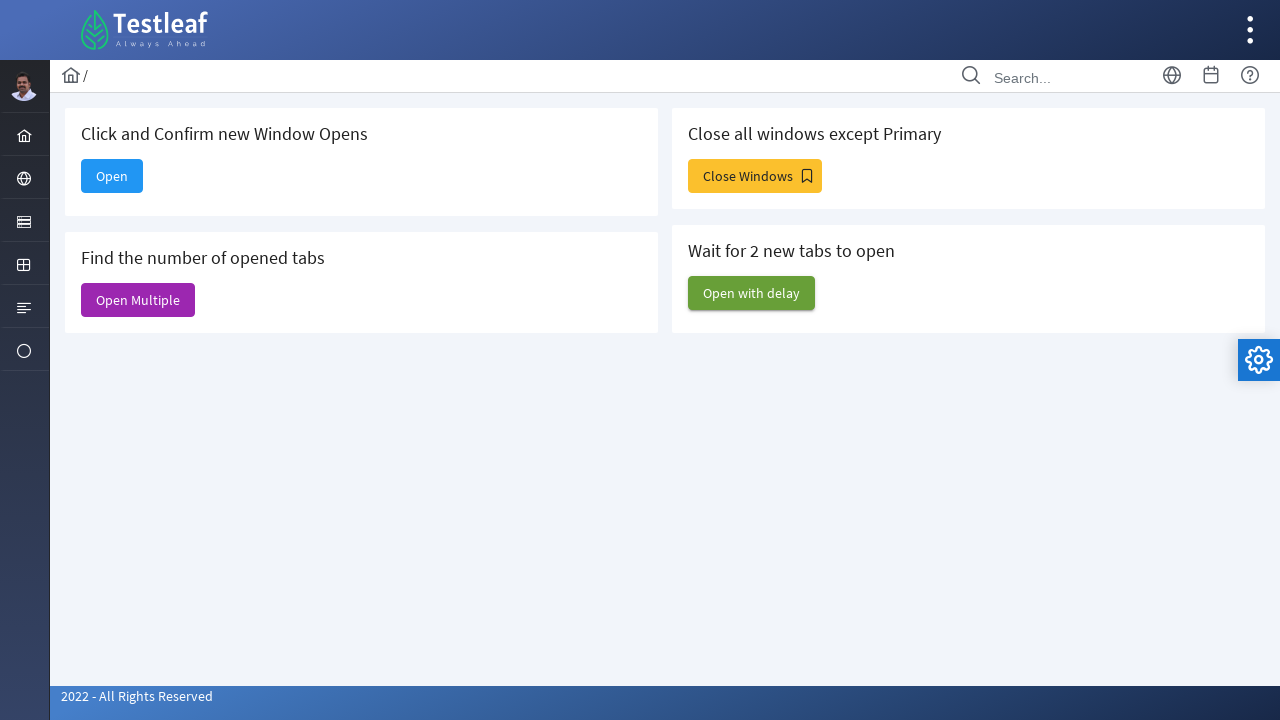

Closed an extra window, keeping only primary window
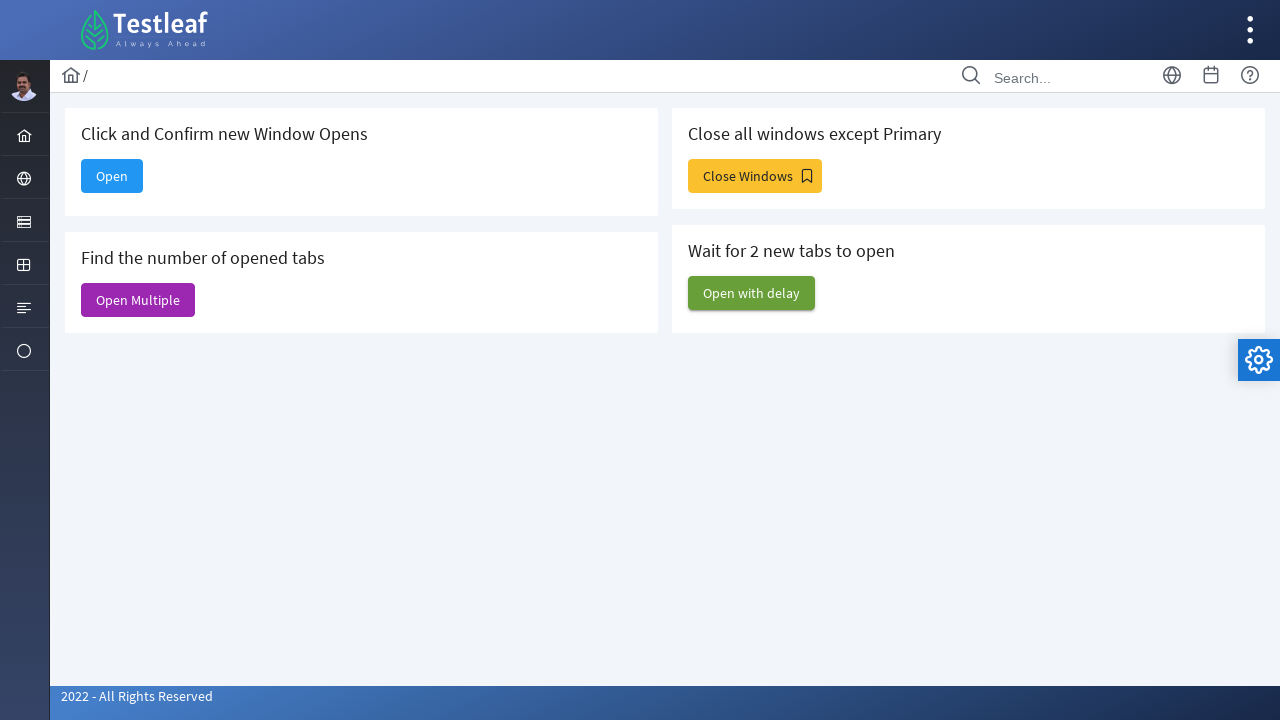

Closed an extra window, keeping only primary window
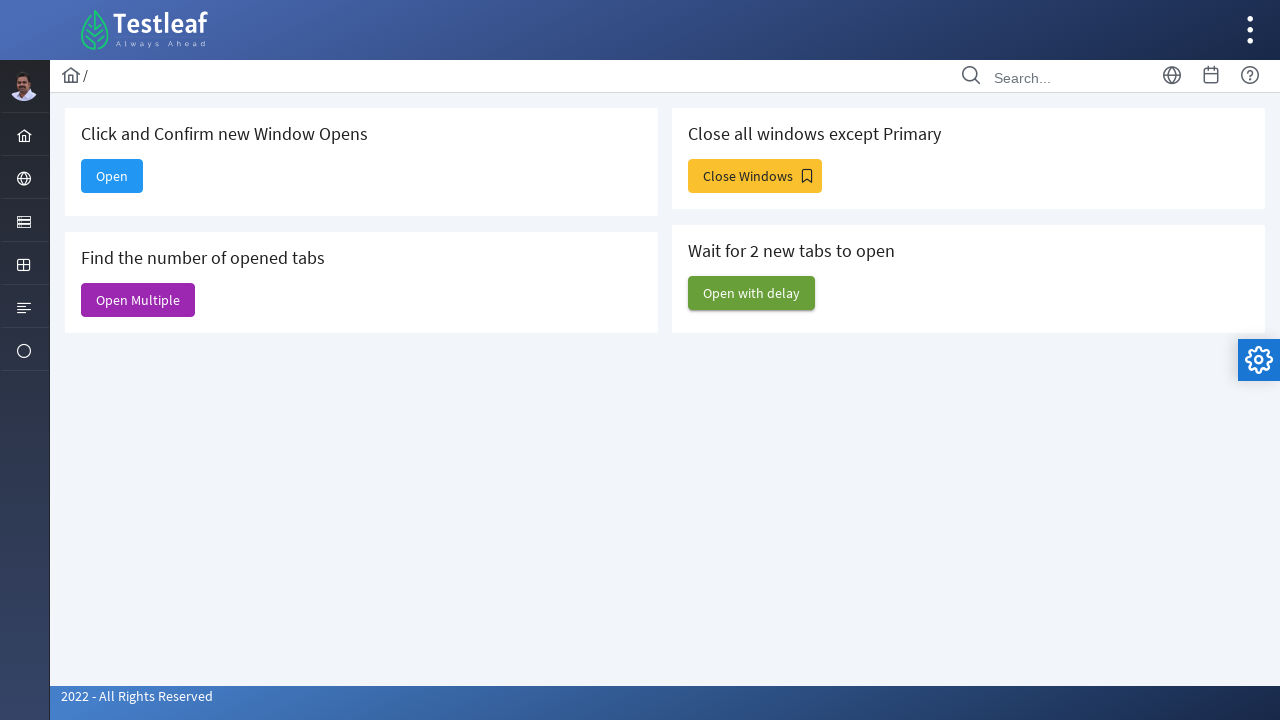

Closed an extra window, keeping only primary window
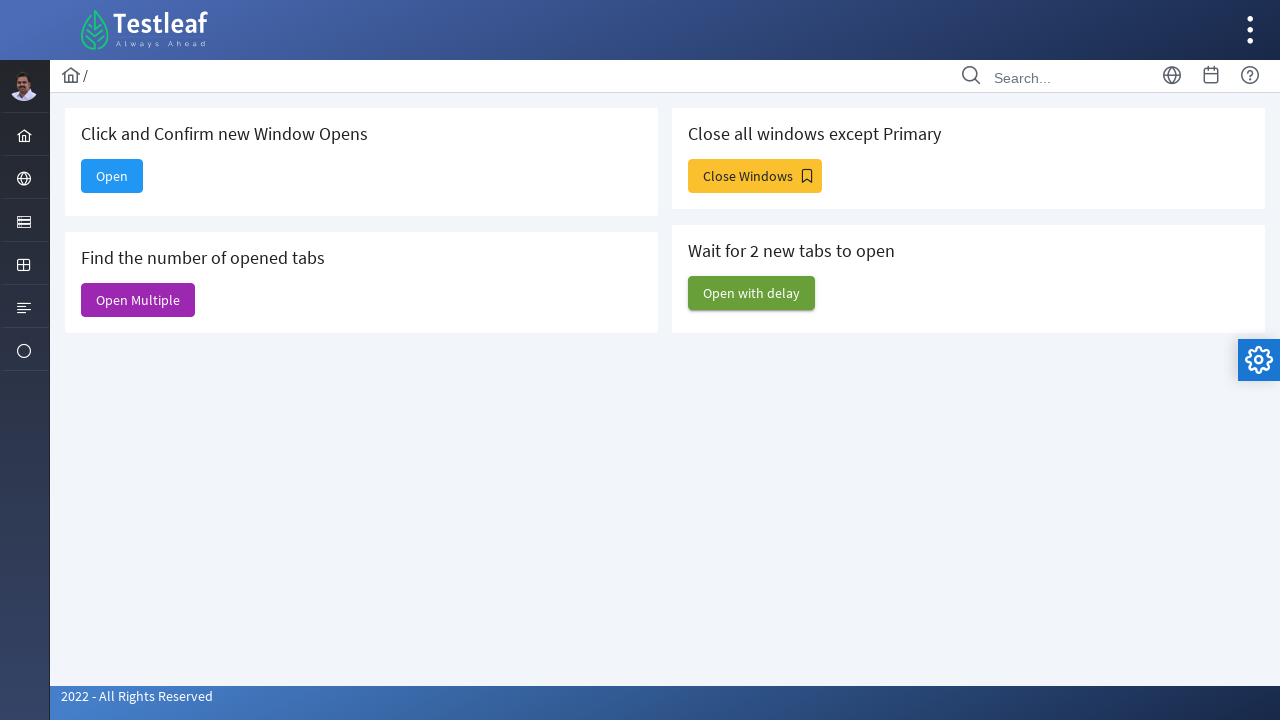

Closed an extra window, keeping only primary window
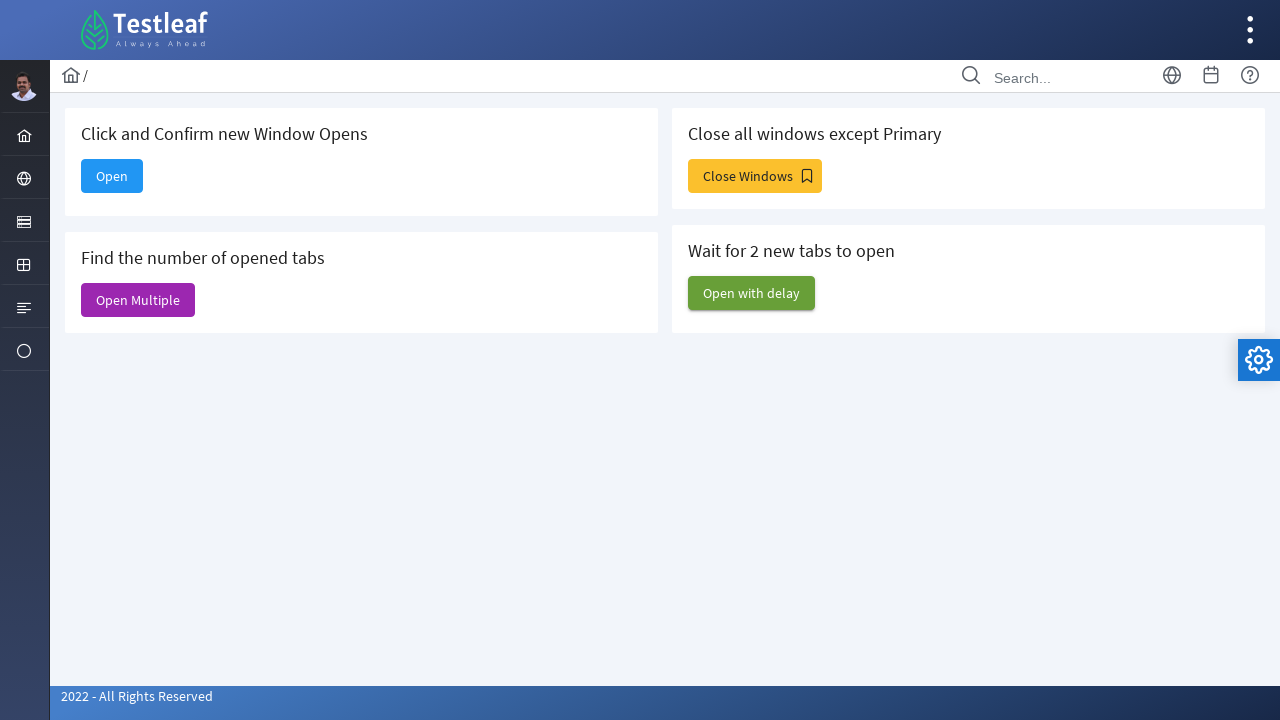

Closed an extra window, keeping only primary window
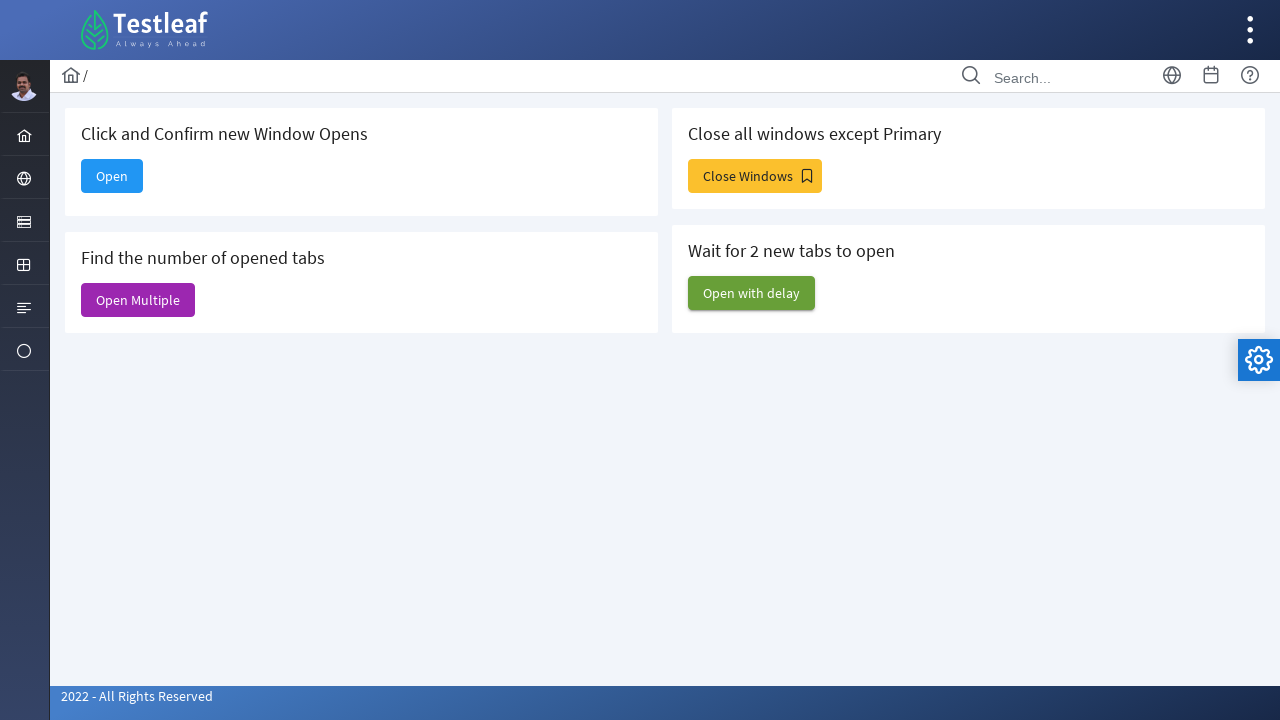

Closed an extra window, keeping only primary window
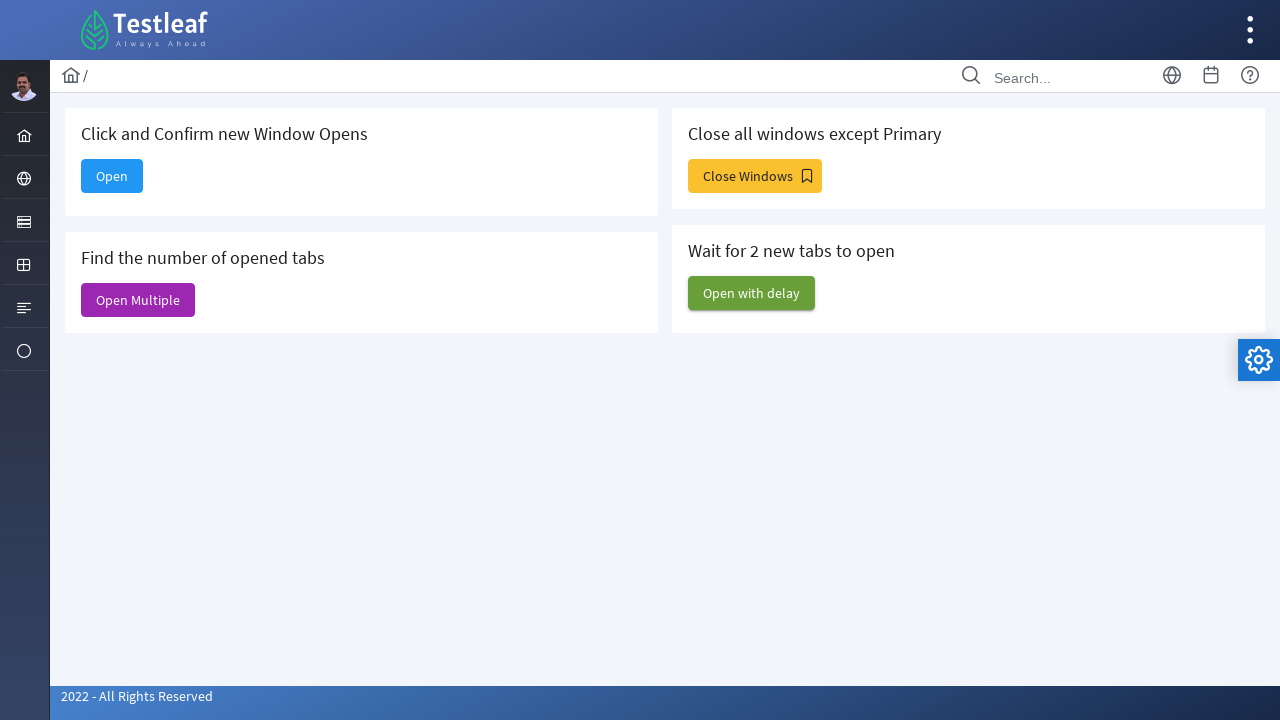

Closed an extra window, keeping only primary window
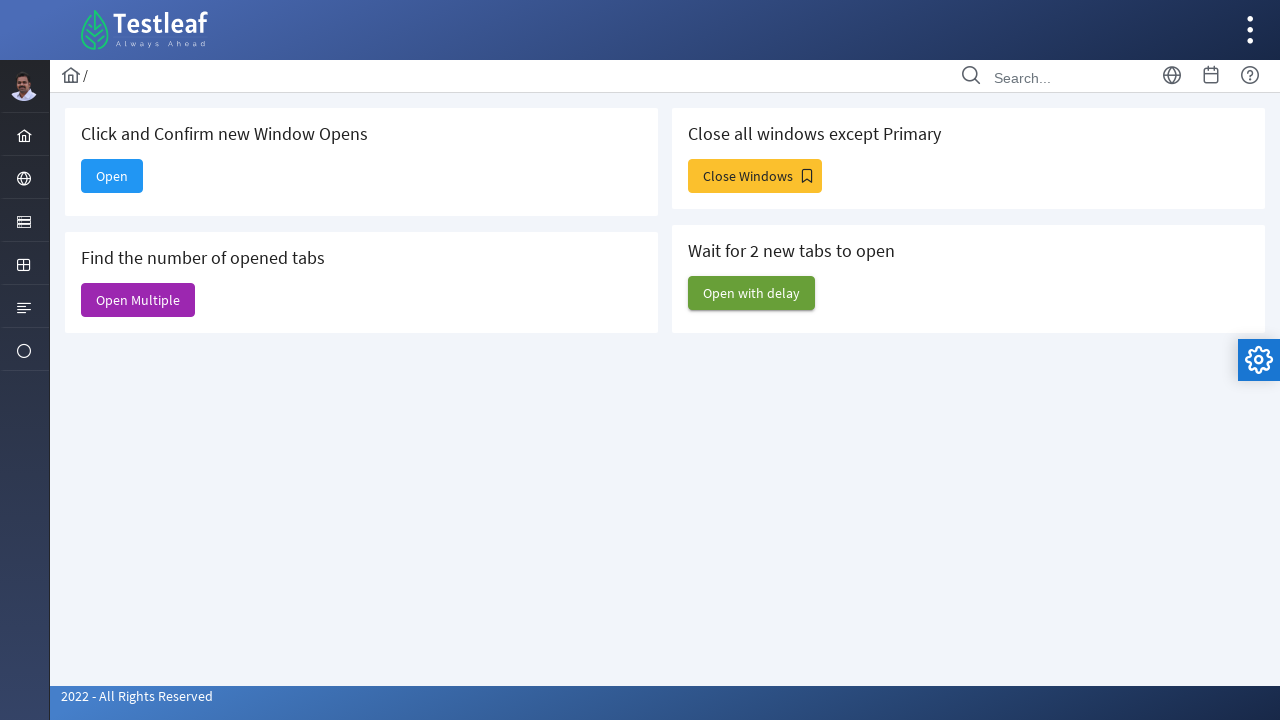

Closed an extra window, keeping only primary window
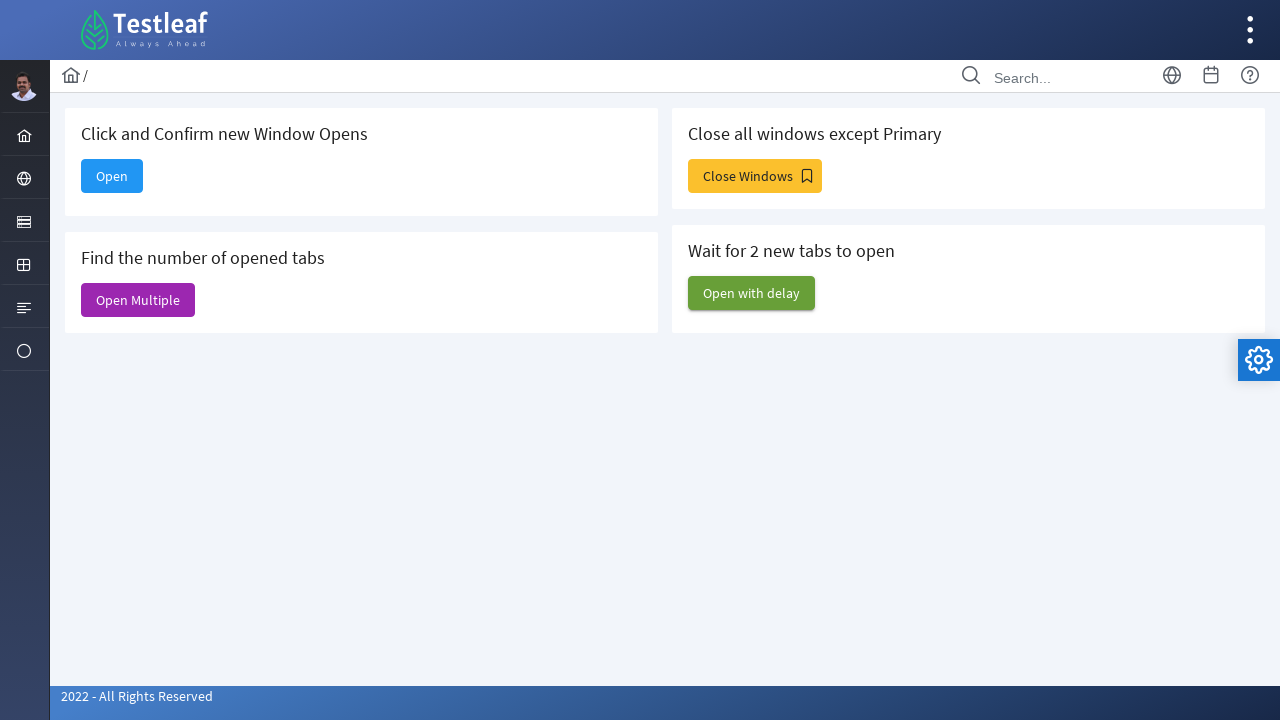

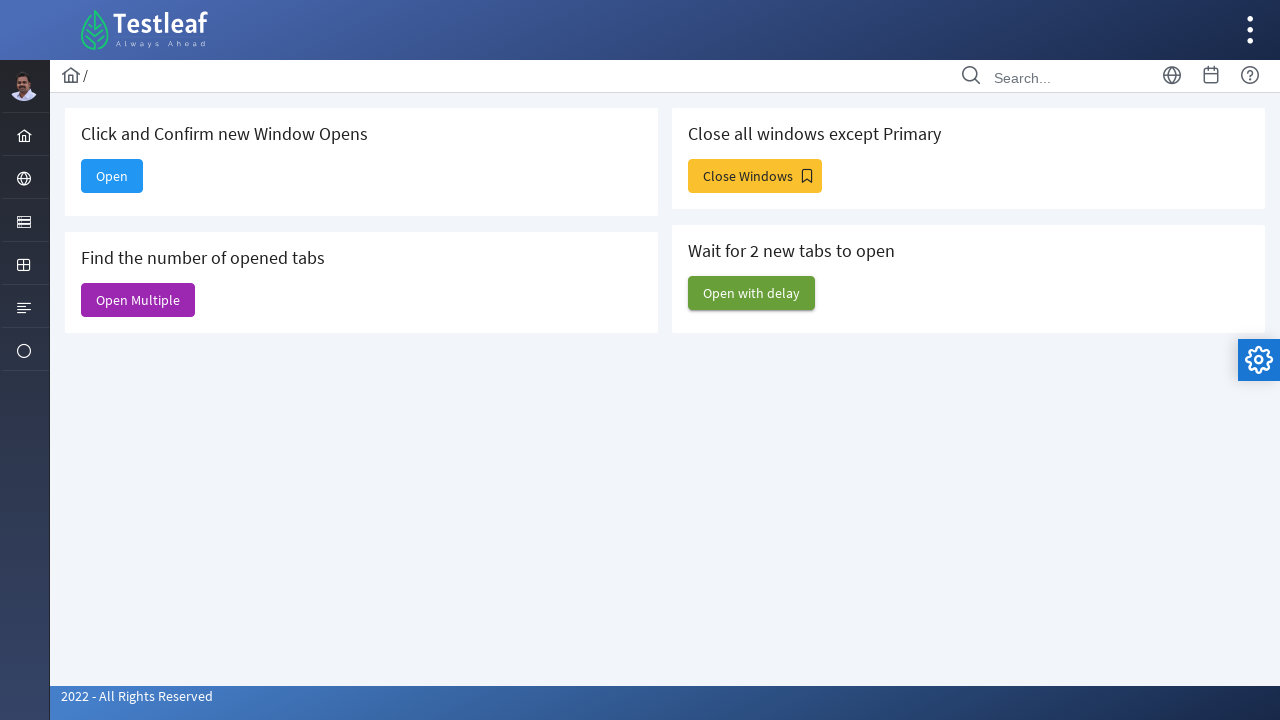